Tests static dropdown functionality by selecting options by index and visible text, then clicks a radio button and checks if an element is enabled based on its style attribute

Starting URL: https://rahulshettyacademy.com/dropdownsPractise/

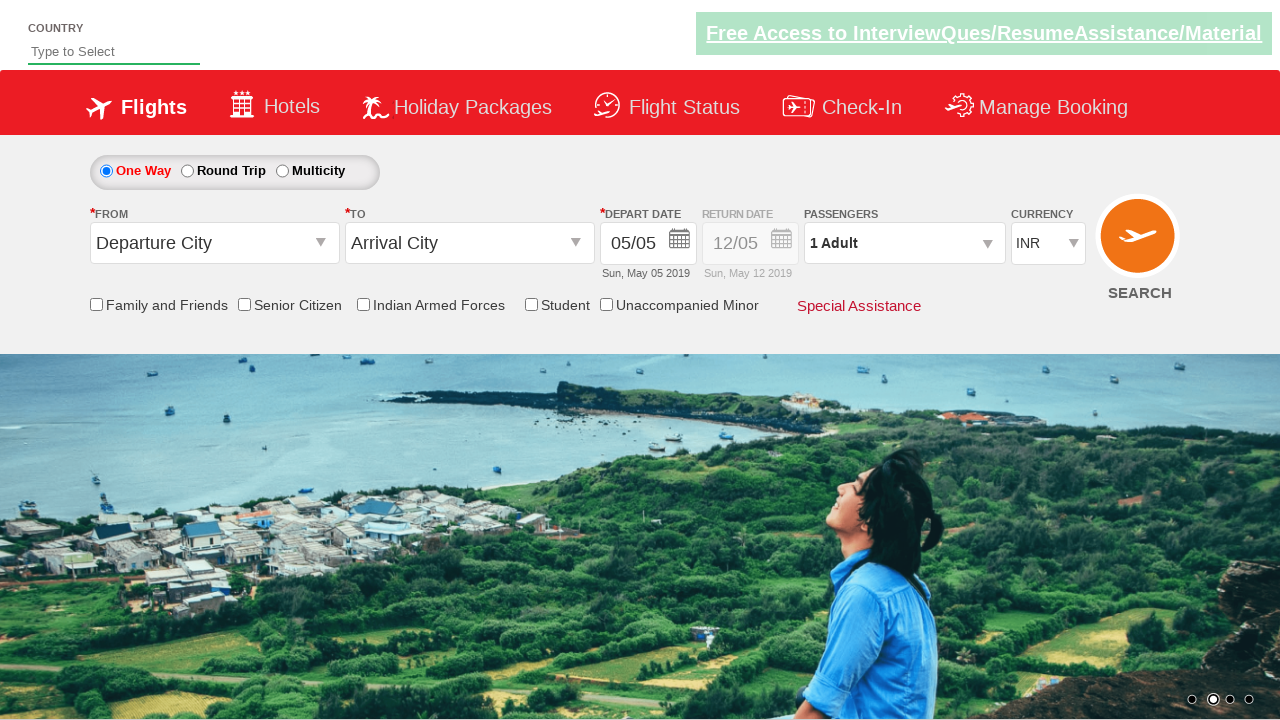

Selected dropdown option by index 2 (third option) for currency on #ctl00_mainContent_DropDownListCurrency
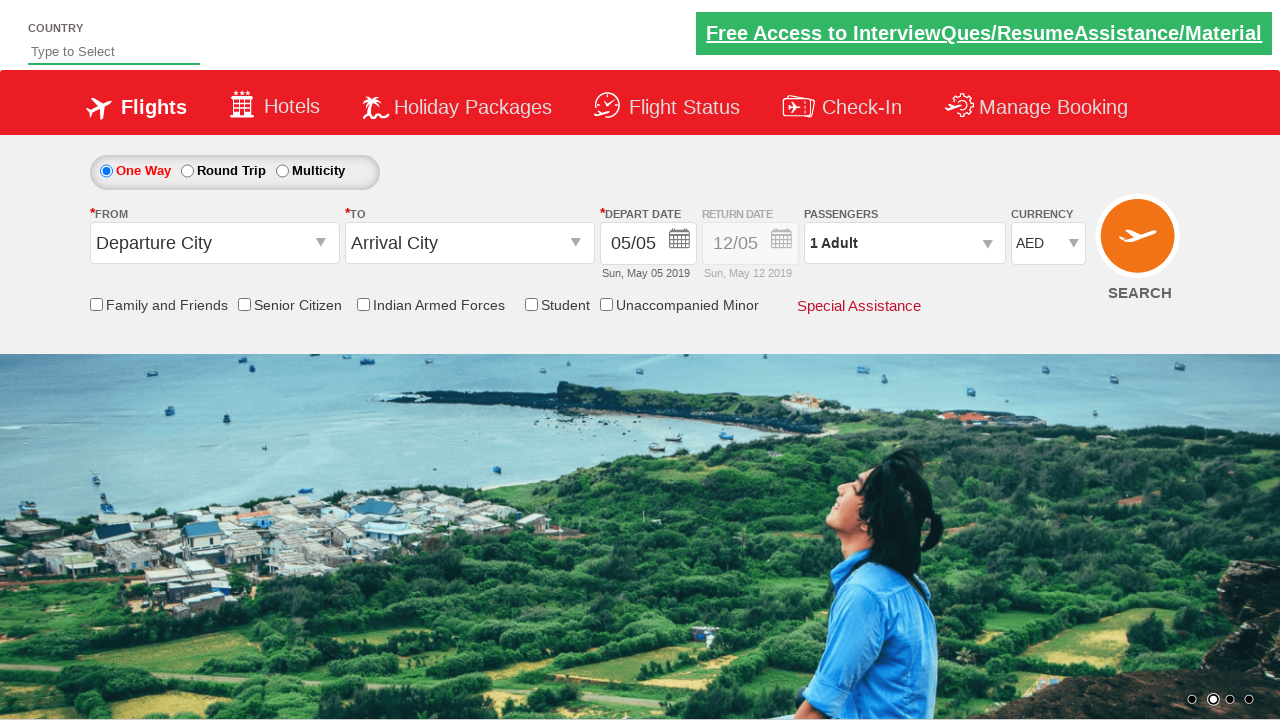

Selected 'USD' from currency dropdown by visible text on #ctl00_mainContent_DropDownListCurrency
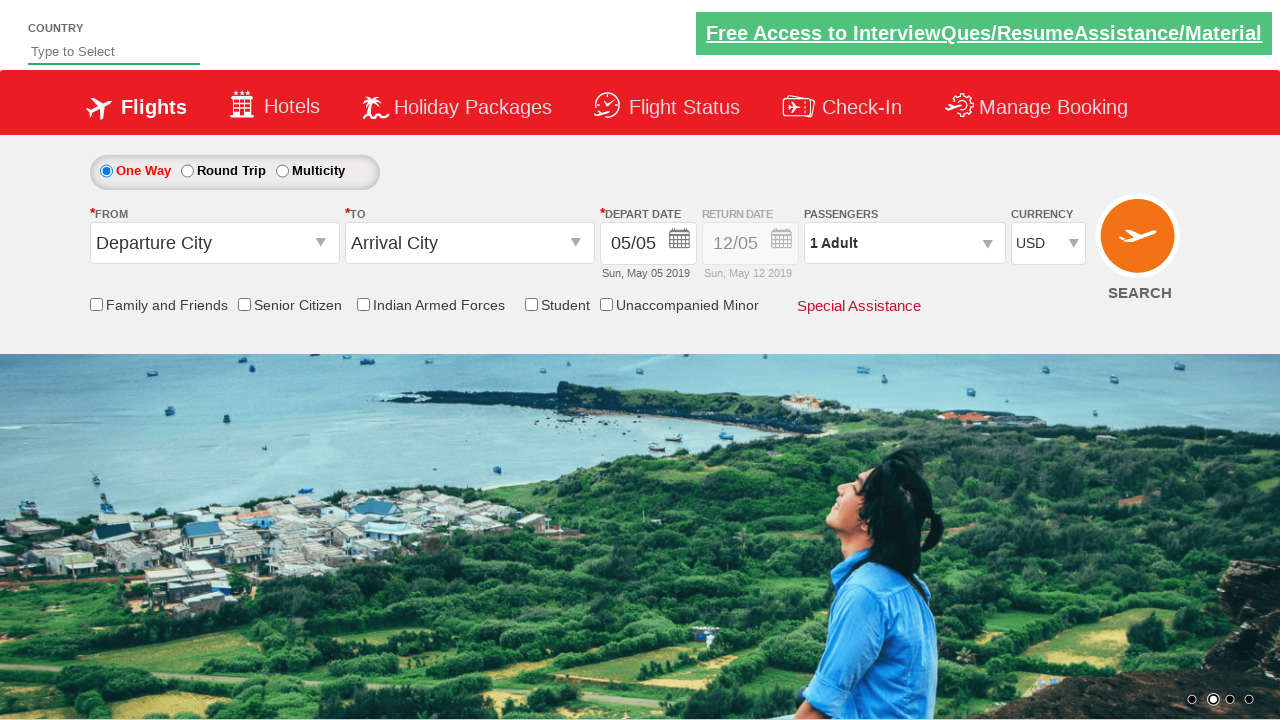

Clicked round trip radio button at (187, 171) on #ctl00_mainContent_rbtnl_Trip_1
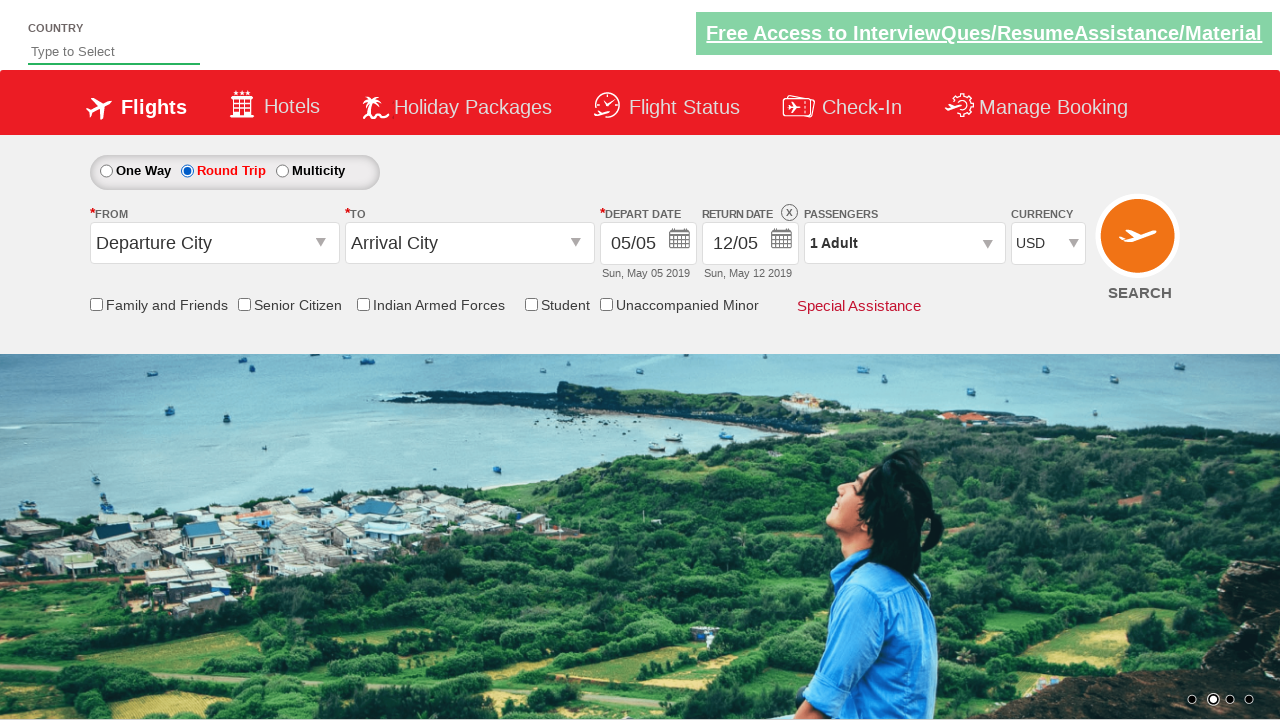

Waited for element to load and verified its state
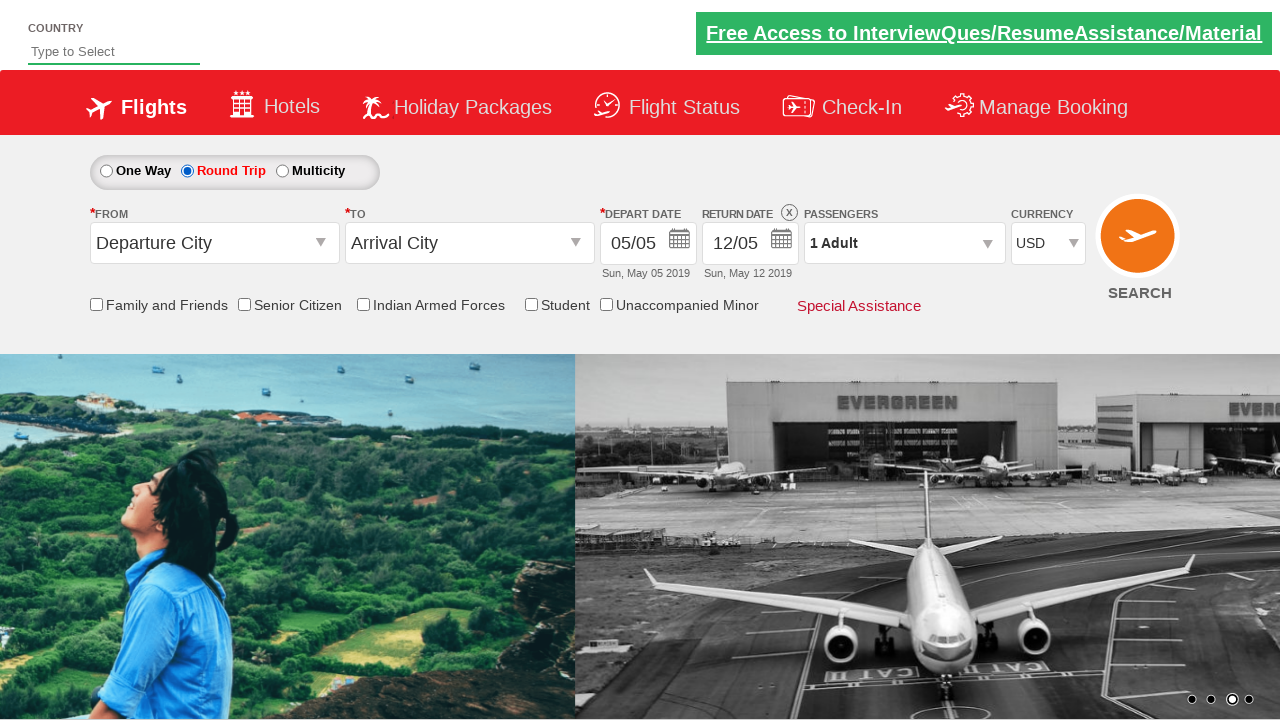

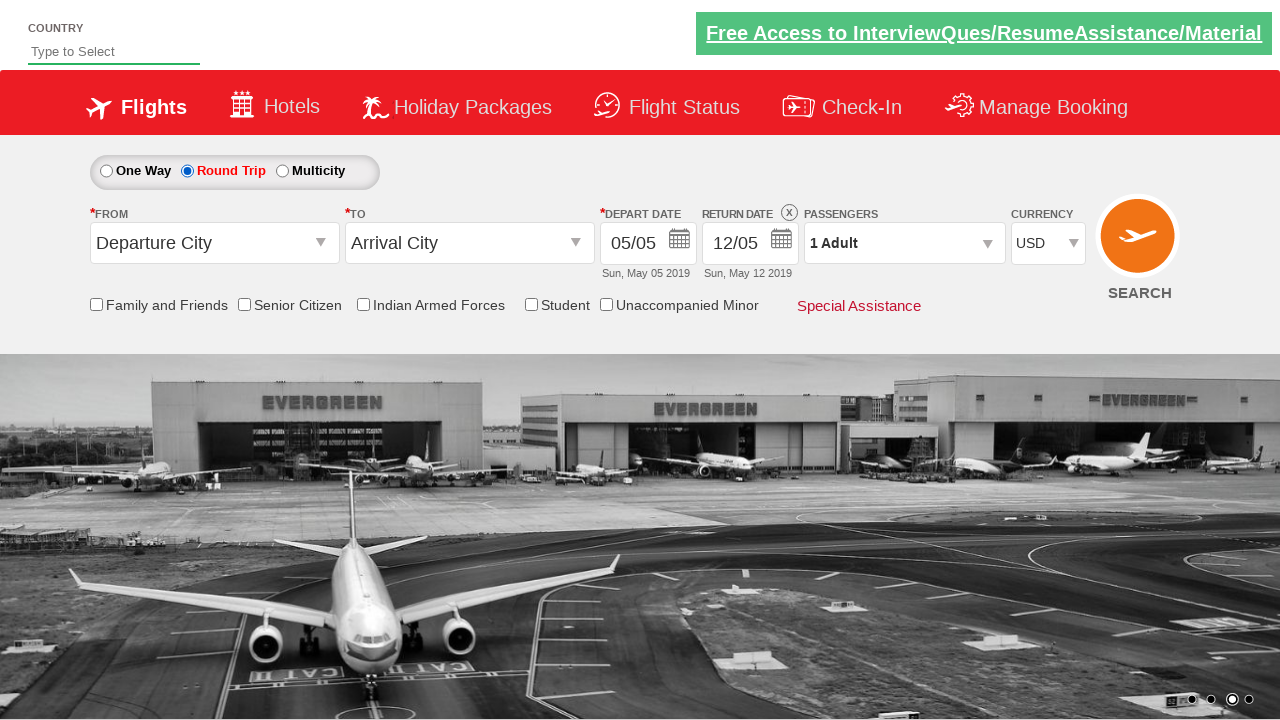